End-to-end test for flight booking form that selects origin and destination airports, selects date, adds passengers, selects currency, and submits the search

Starting URL: https://rahulshettyacademy.com/dropdownsPractise/

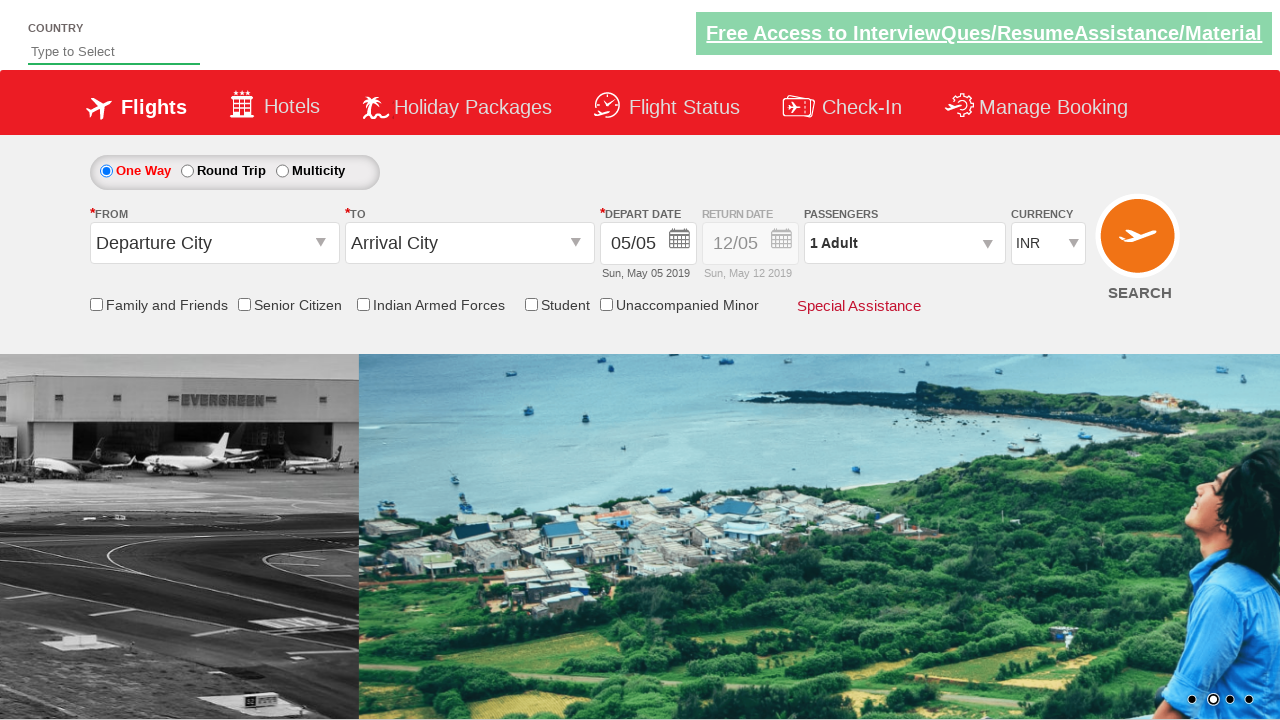

Clicked origin station dropdown at (214, 243) on #ctl00_mainContent_ddl_originStation1_CTXT
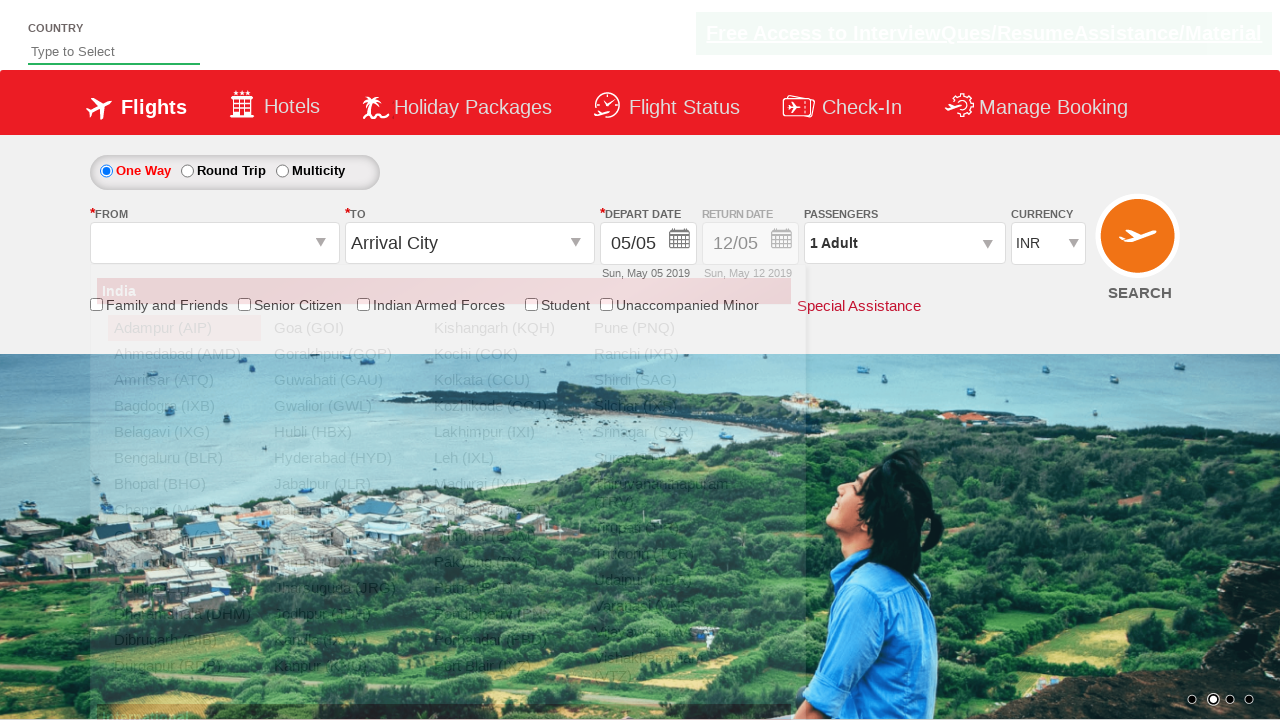

Selected Bangalore (BLR) as origin airport at (184, 458) on xpath=//div[@id='ctl00_mainContent_ddl_originStation1_CTNR']//a[@value='BLR']
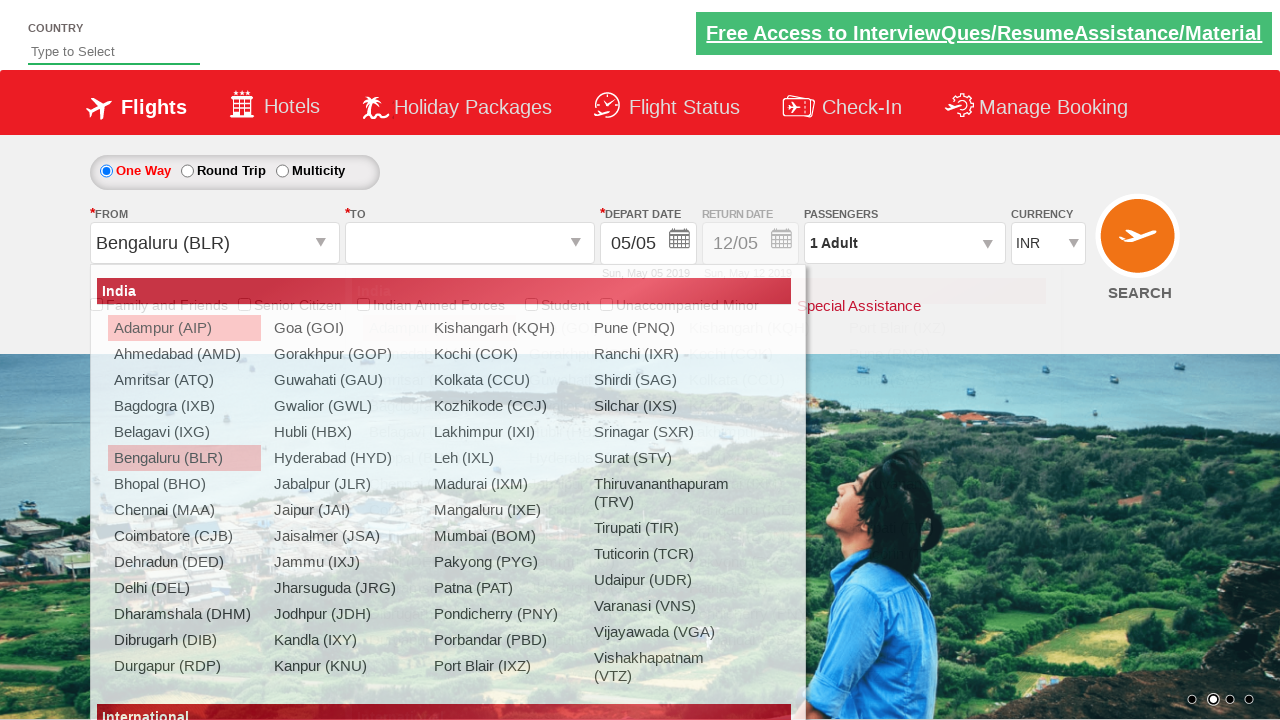

Waited for destination dropdown to be ready
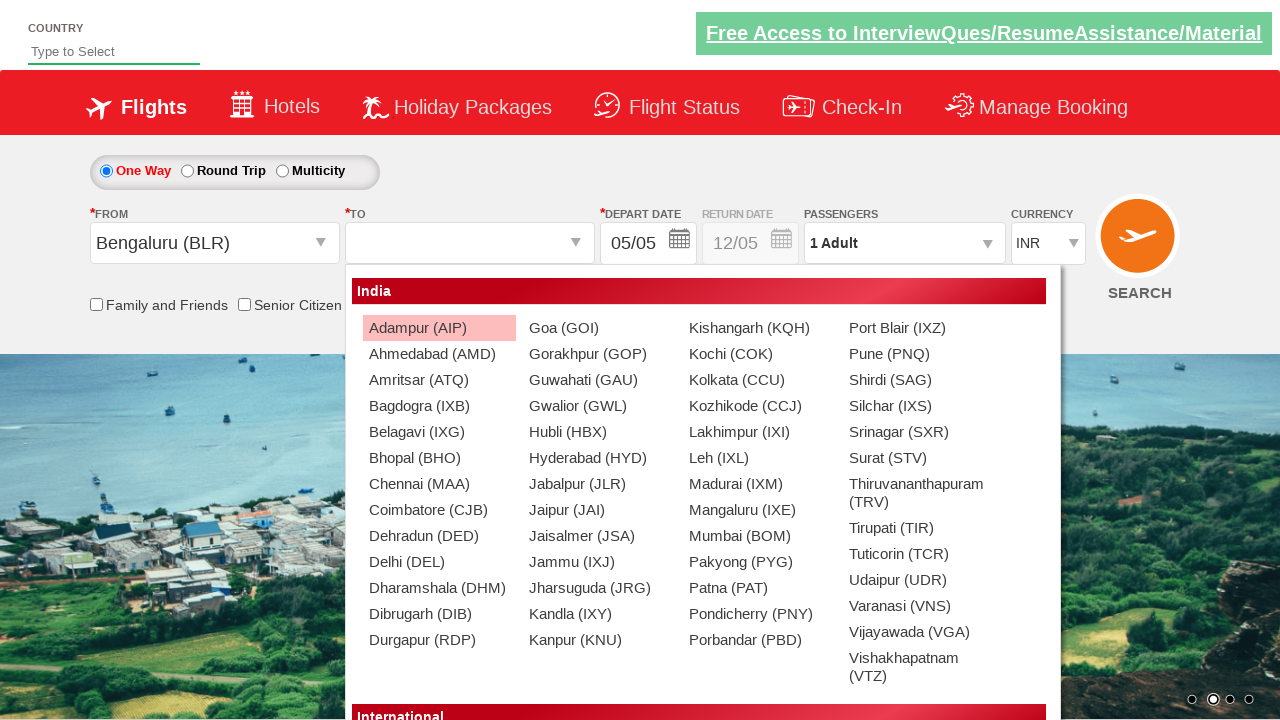

Selected Chennai (MAA) as destination airport at (439, 484) on xpath=//div[@id='glsctl00_mainContent_ddl_destinationStation1_CTNR']//a[@value='
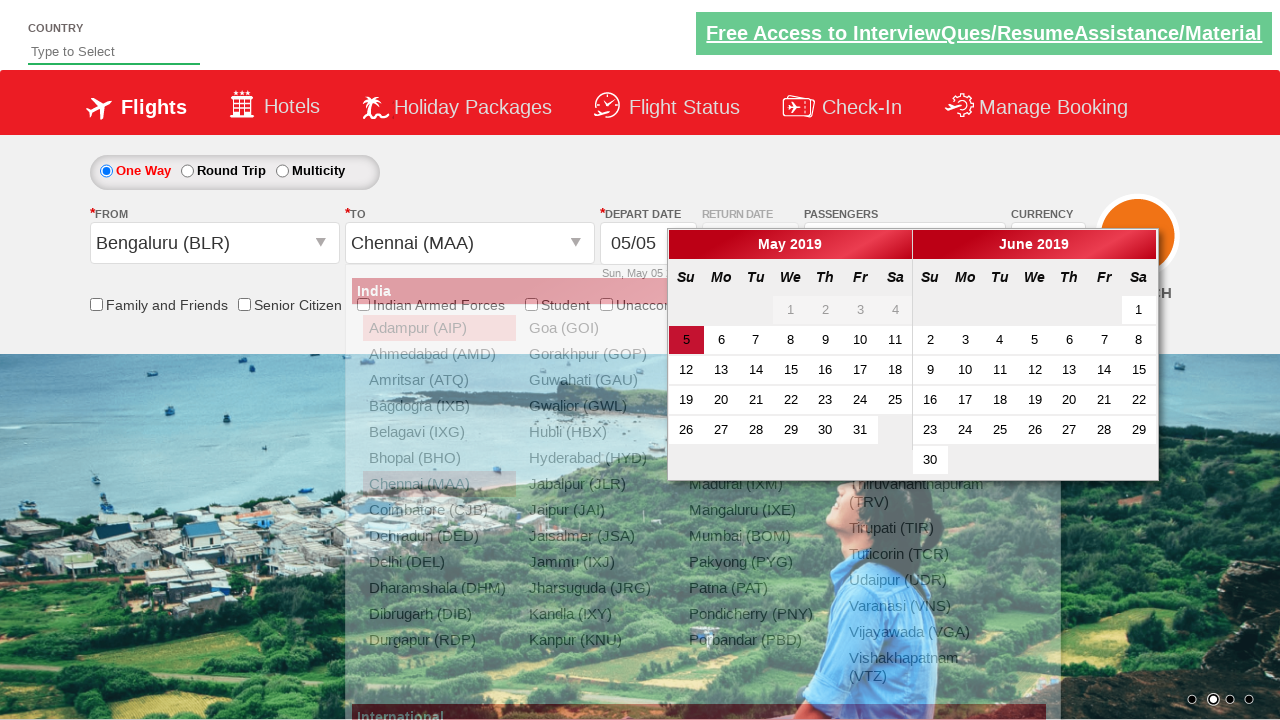

Selected current date for travel at (686, 340) on a.ui-state-default.ui-state-active
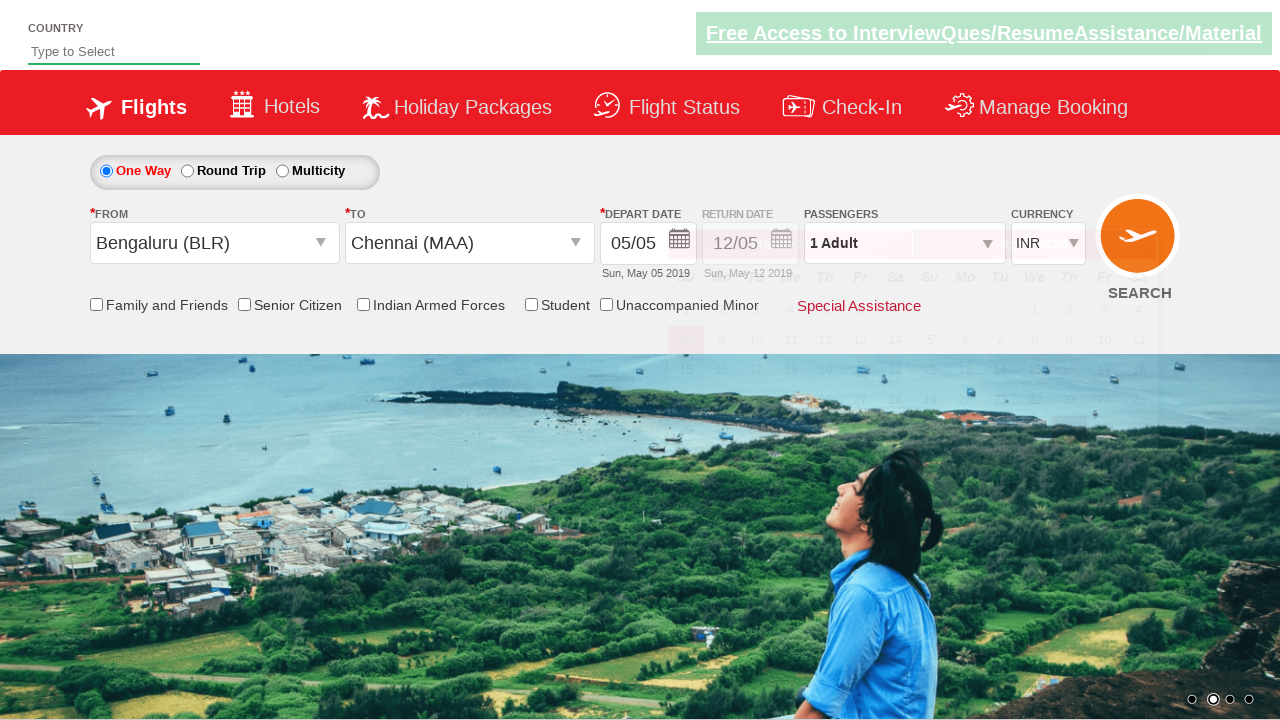

Checked Armed Forces checkbox at (363, 304) on input[id *= 'chk_IndArm']
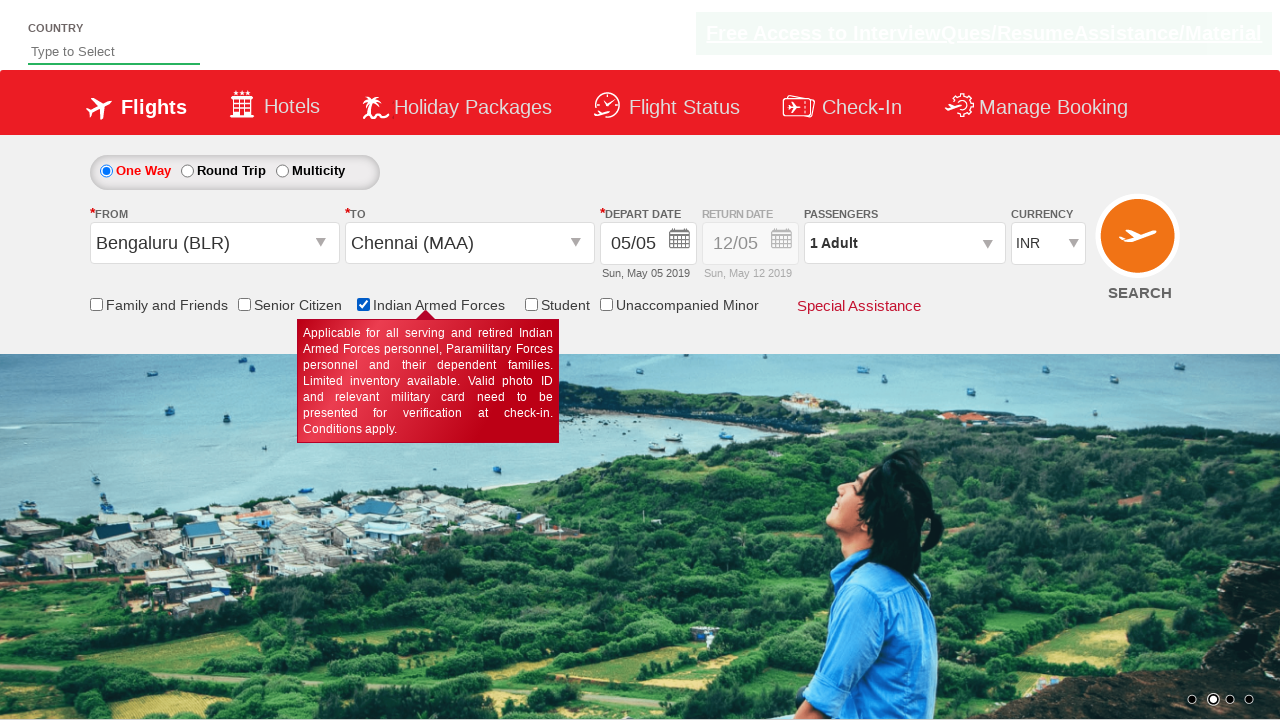

Clicked on passenger info dropdown at (904, 243) on #divpaxinfo
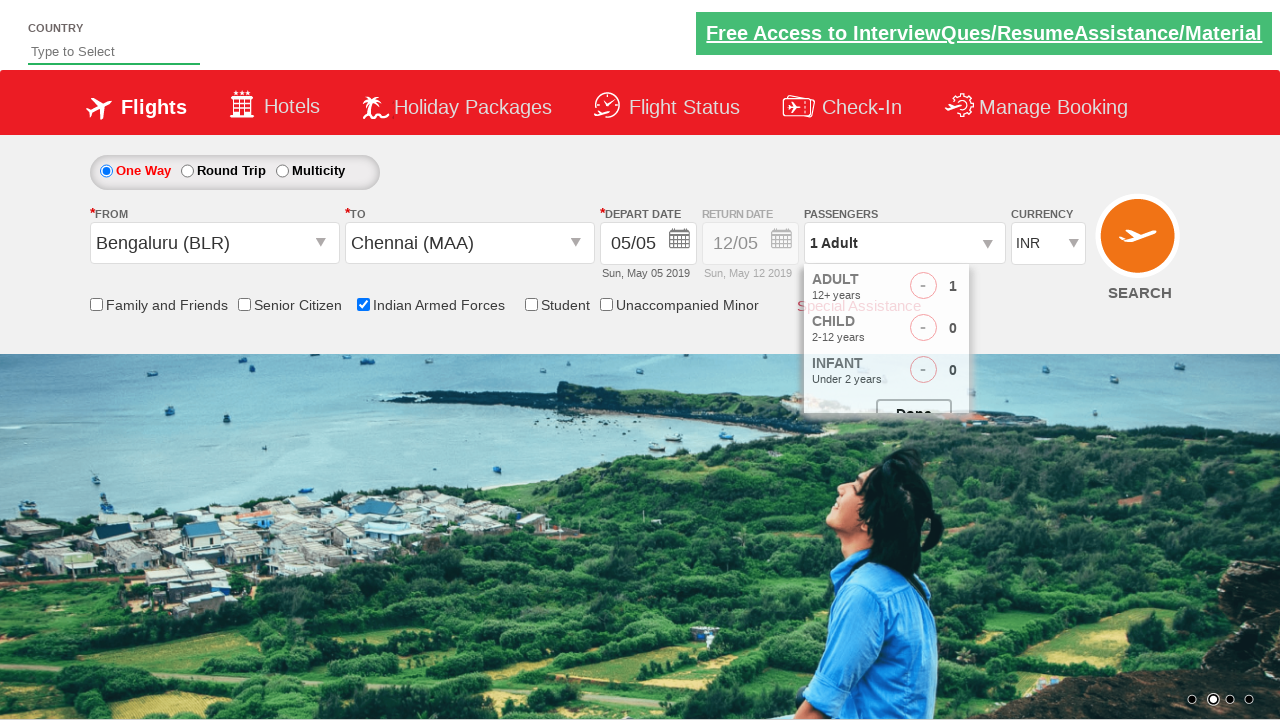

Waited for passenger dropdown to open
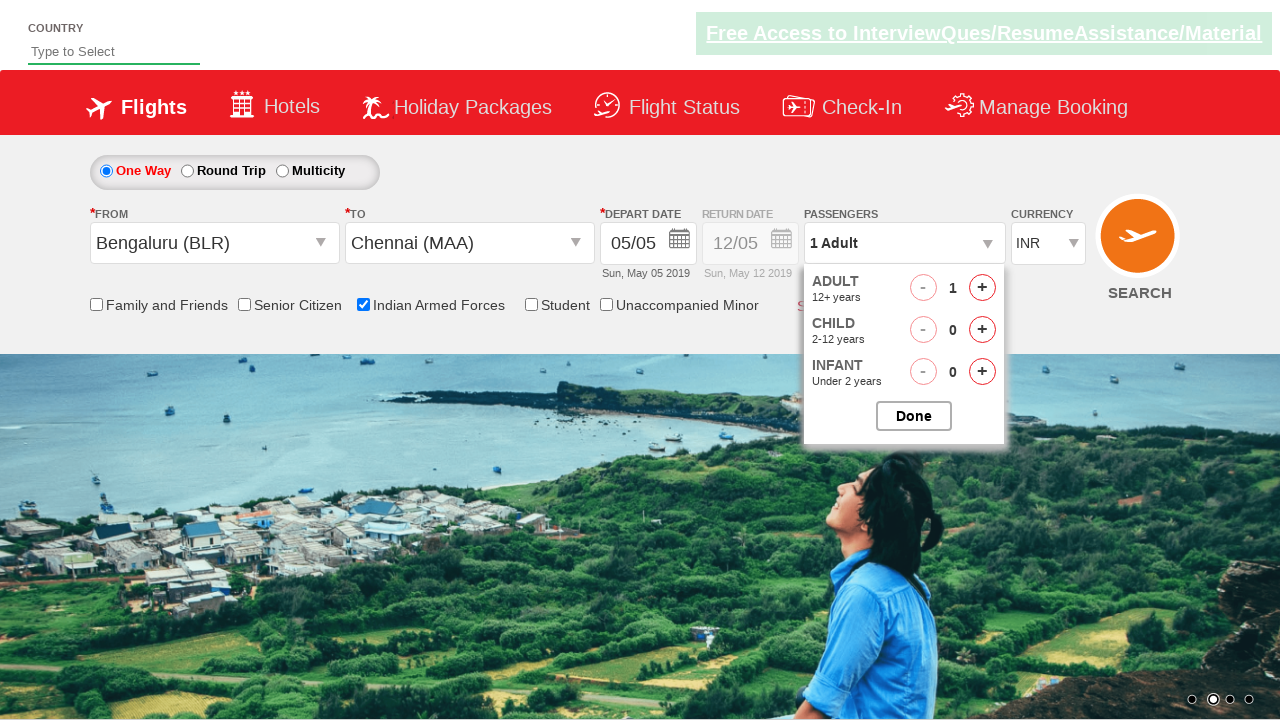

Added adult passenger 1 at (982, 288) on #hrefIncAdt
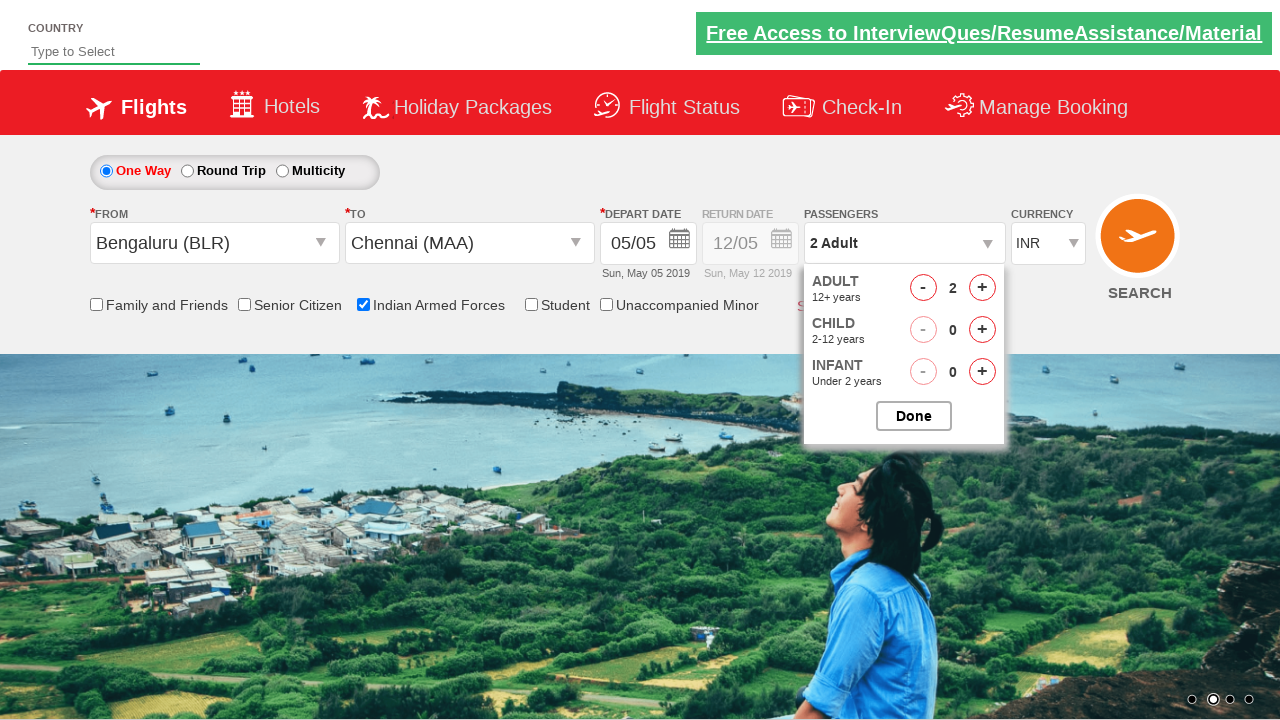

Added adult passenger 2 at (982, 288) on #hrefIncAdt
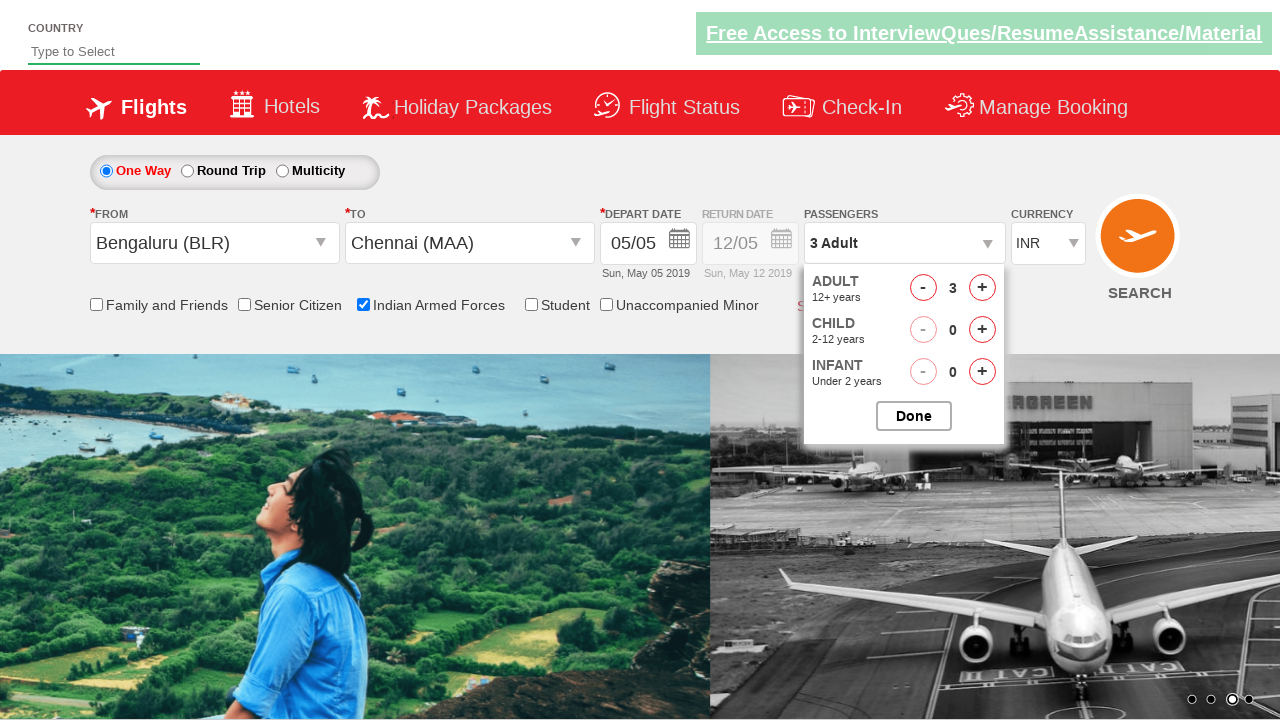

Added adult passenger 3 at (982, 288) on #hrefIncAdt
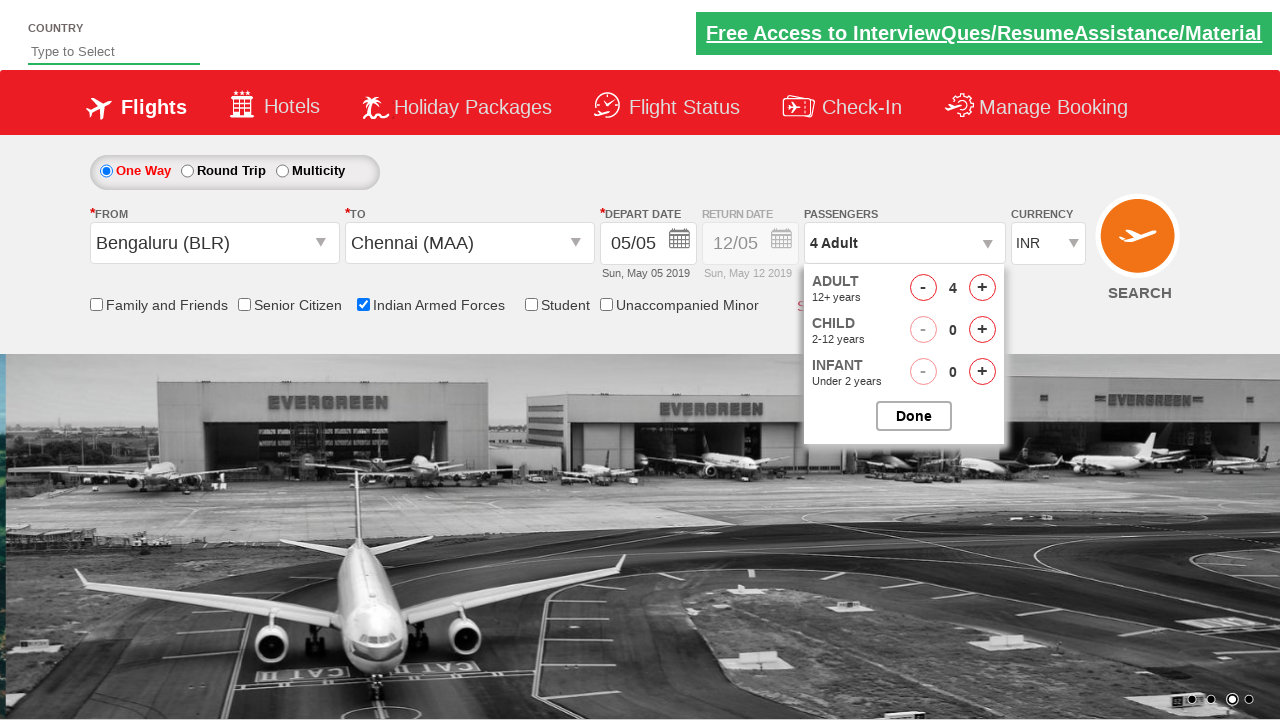

Clicked done button to close passenger dropdown at (914, 416) on .buttonN
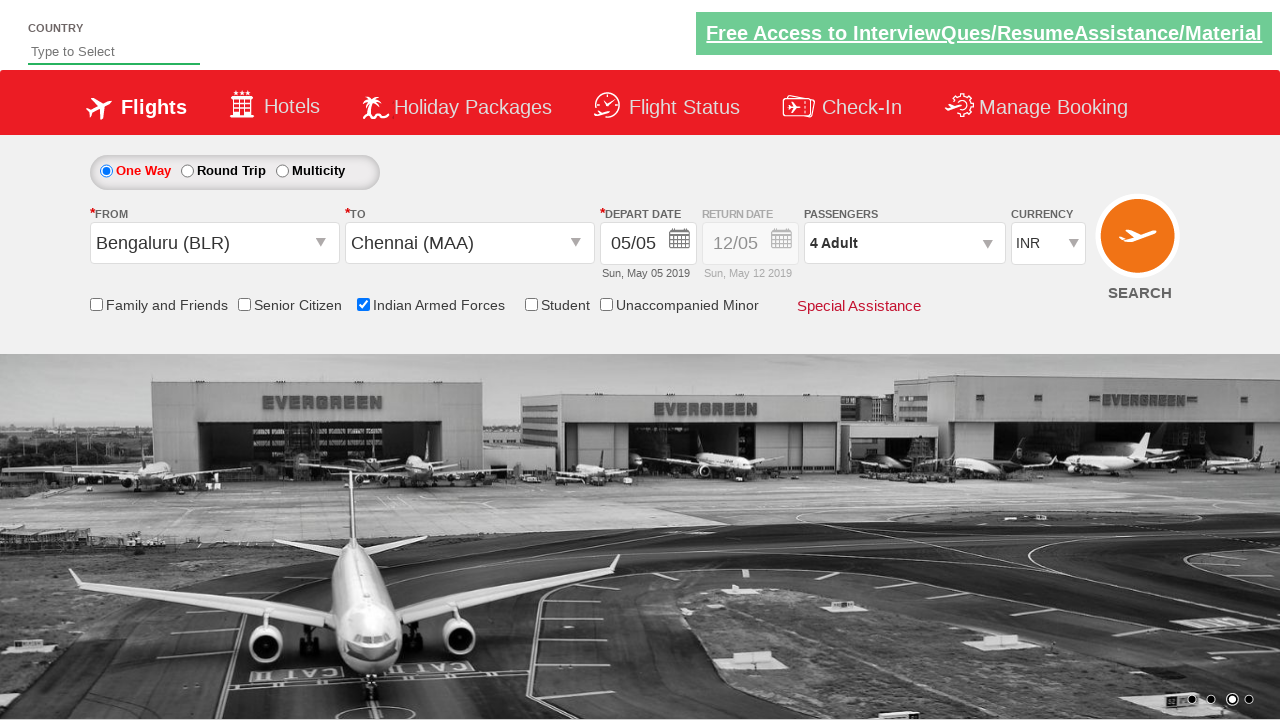

Selected currency dropdown option by index on #ctl00_mainContent_DropDownListCurrency
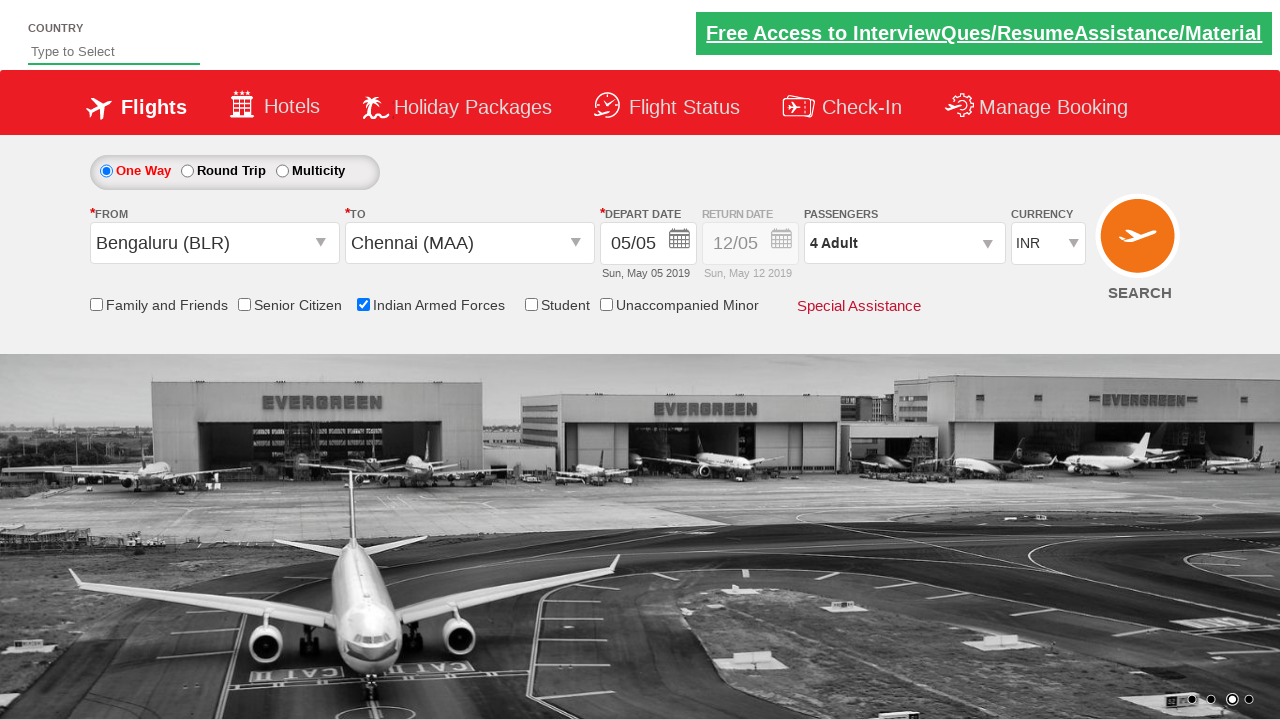

Changed currency to USD on #ctl00_mainContent_DropDownListCurrency
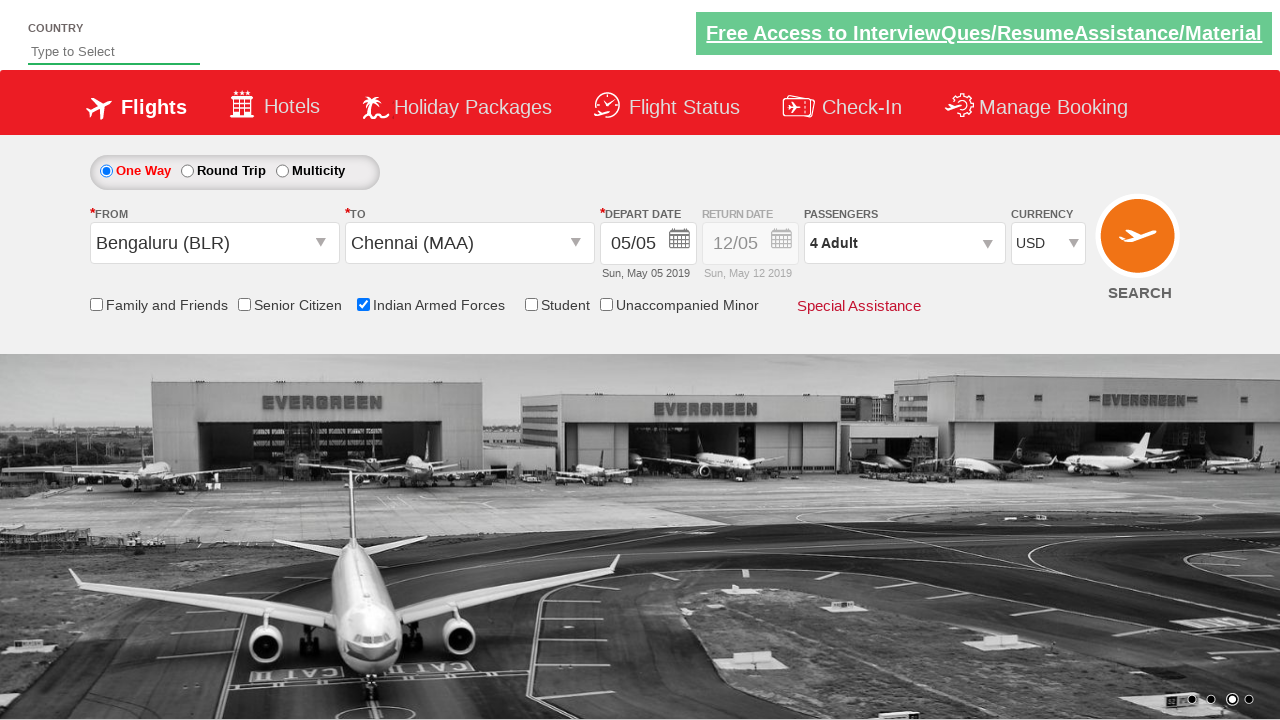

Clicked search flights button to submit form at (1140, 245) on input#ctl00_mainContent_btn_FindFlights
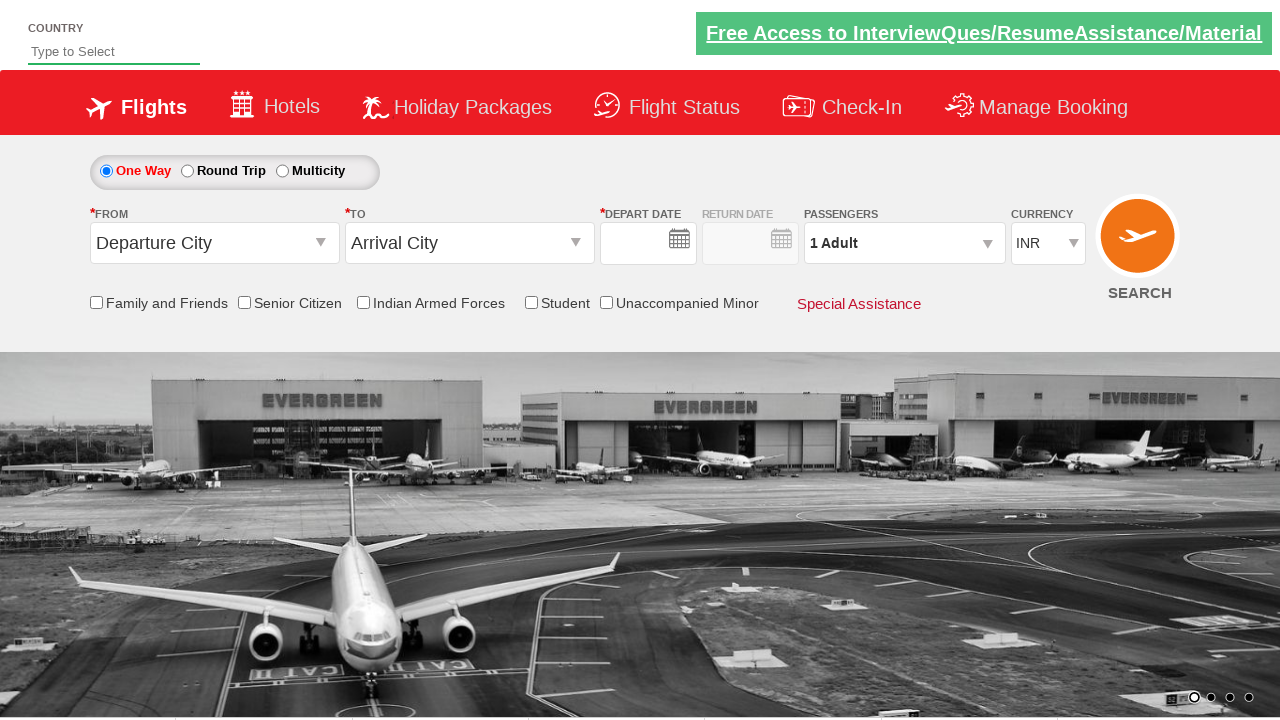

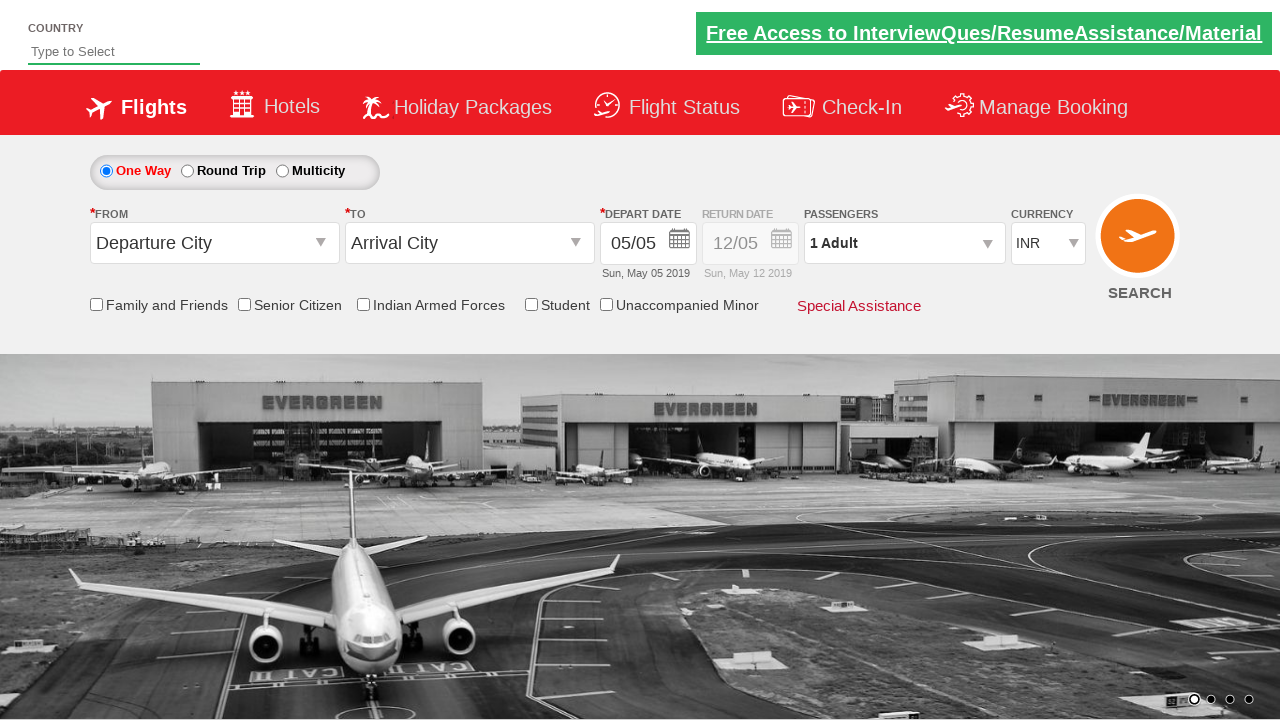